Tests TodoMVC React app functionality including adding a todo item, deleting it via hover, then adding more items and toggling their completion status on and off.

Starting URL: https://todomvc.com/examples/react/dist/

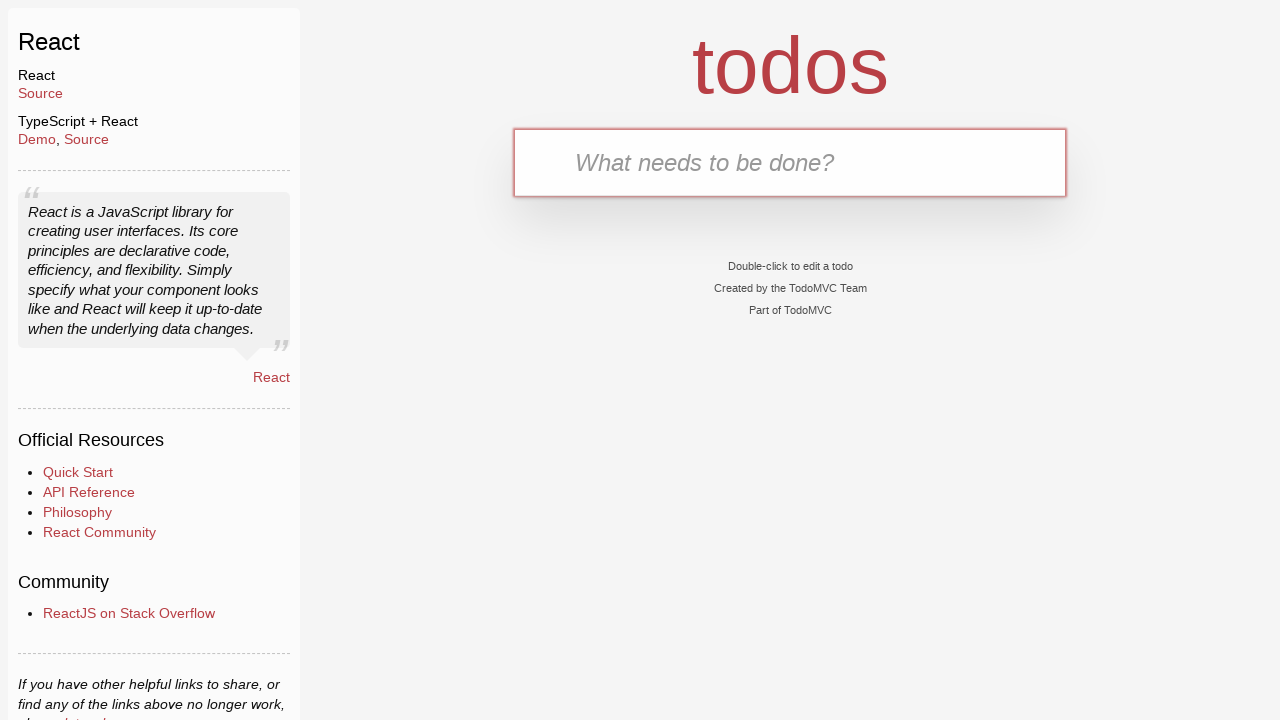

Todo input field became visible
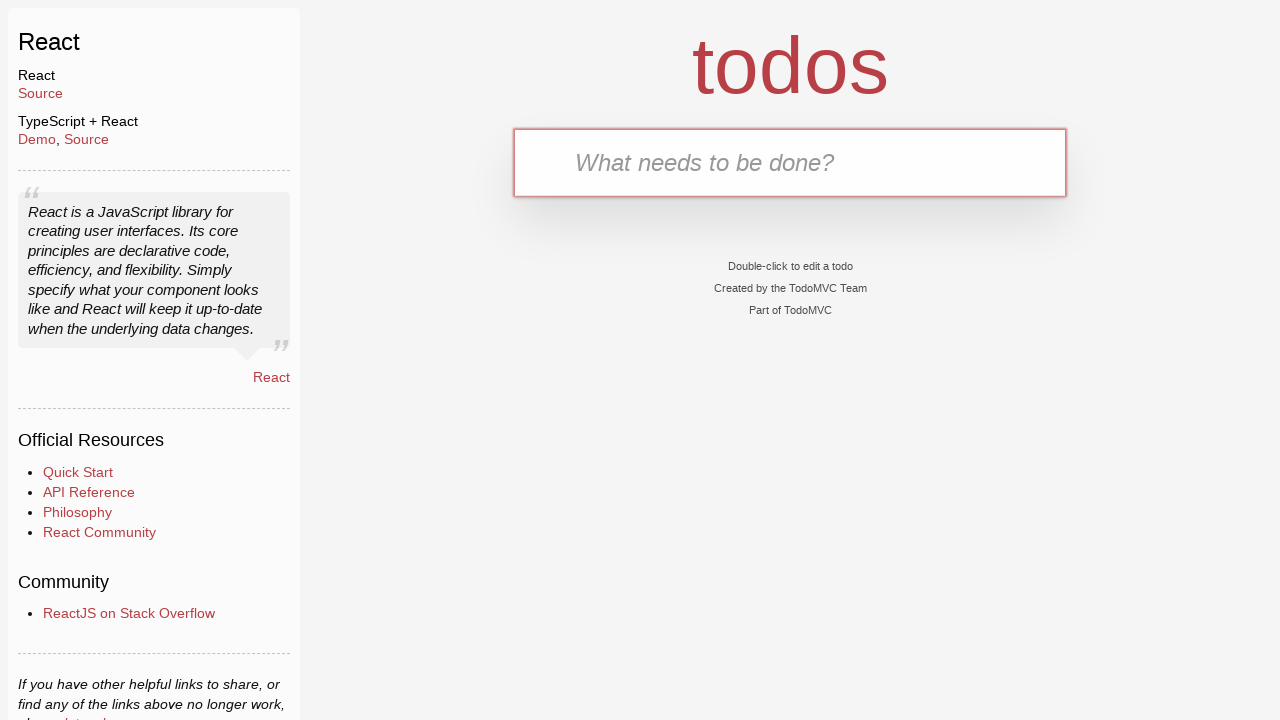

Filled todo input with 'Test Item 1' on input.new-todo
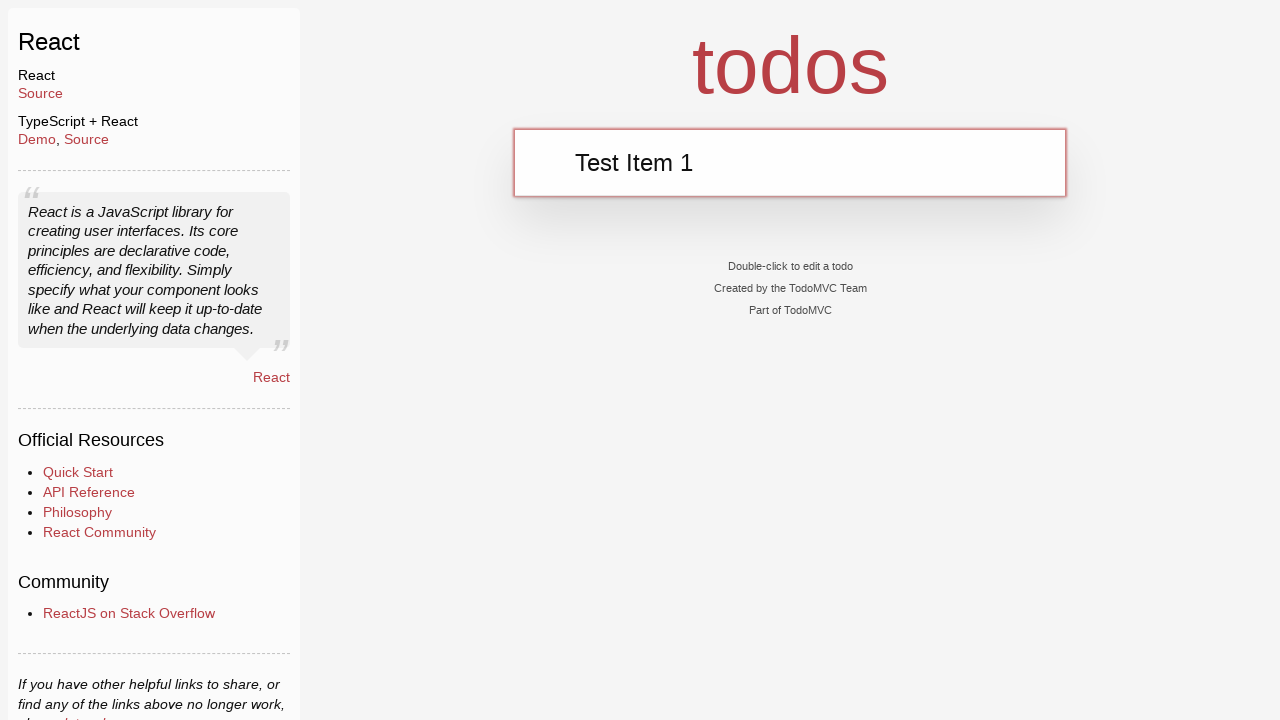

Pressed Enter to add todo item on input.new-todo
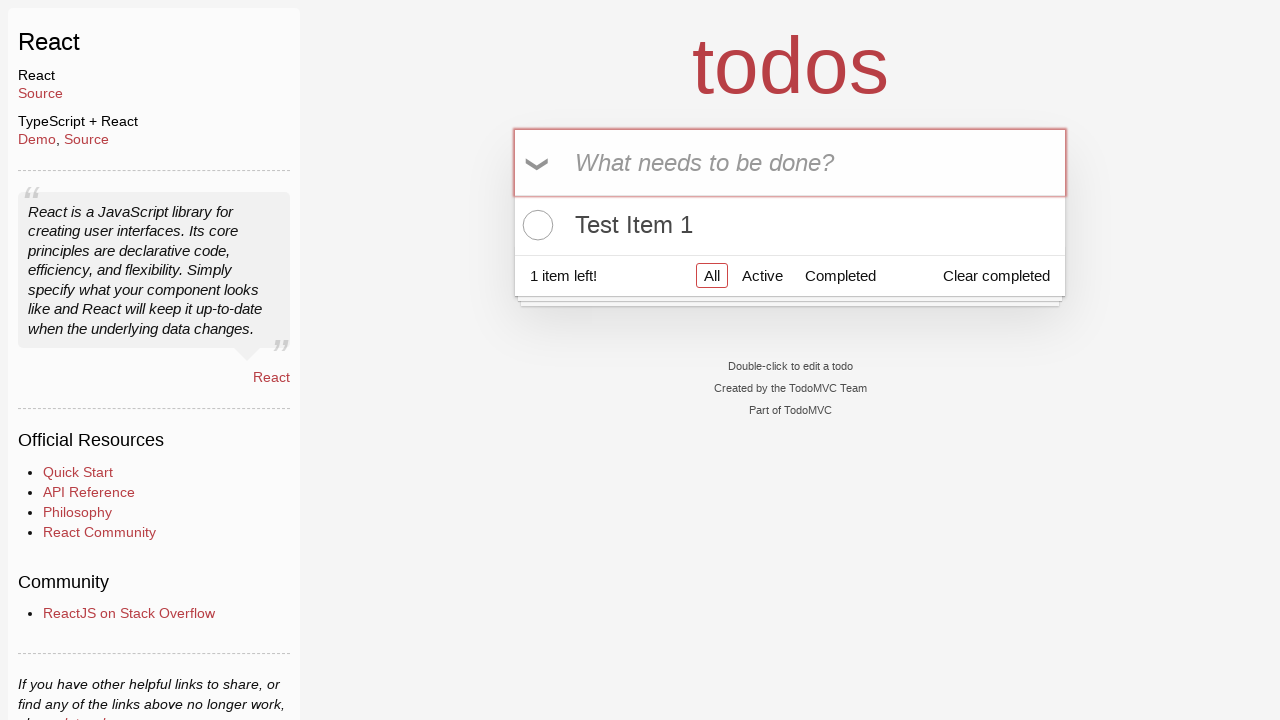

First todo item appeared in the list
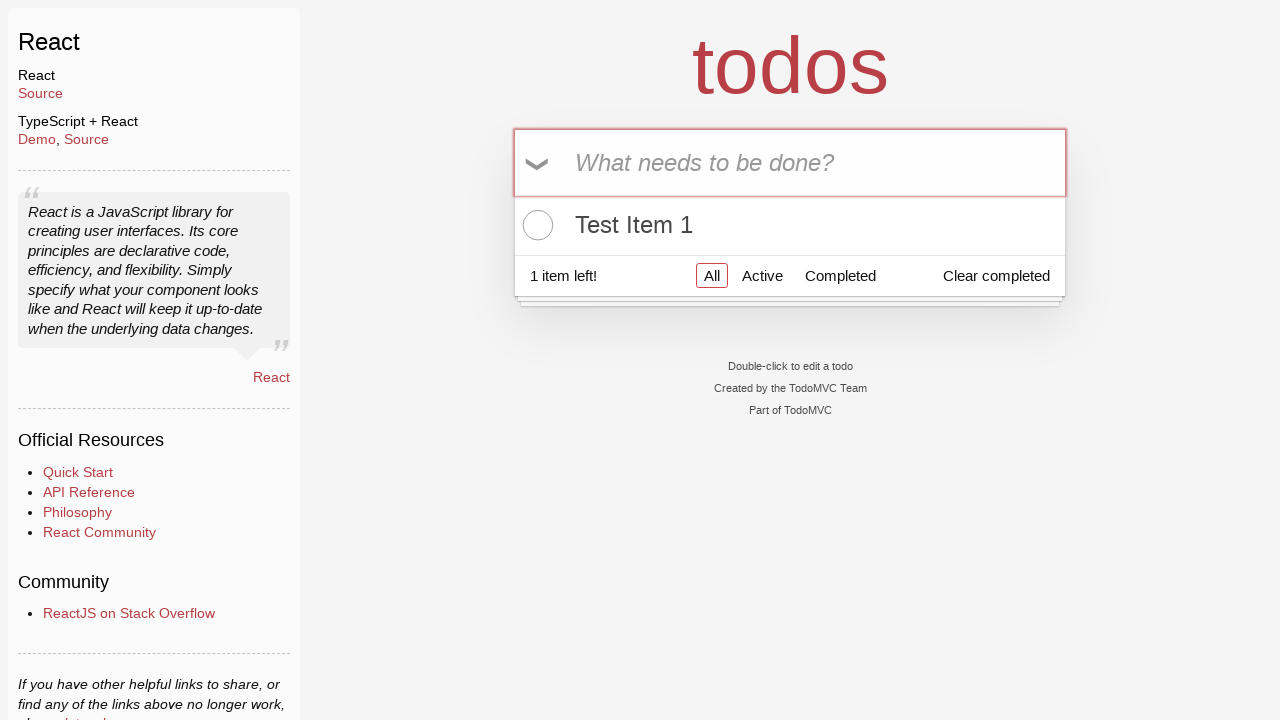

Hovered over todo item to reveal delete button at (790, 225) on ul.todo-list li >> nth=0
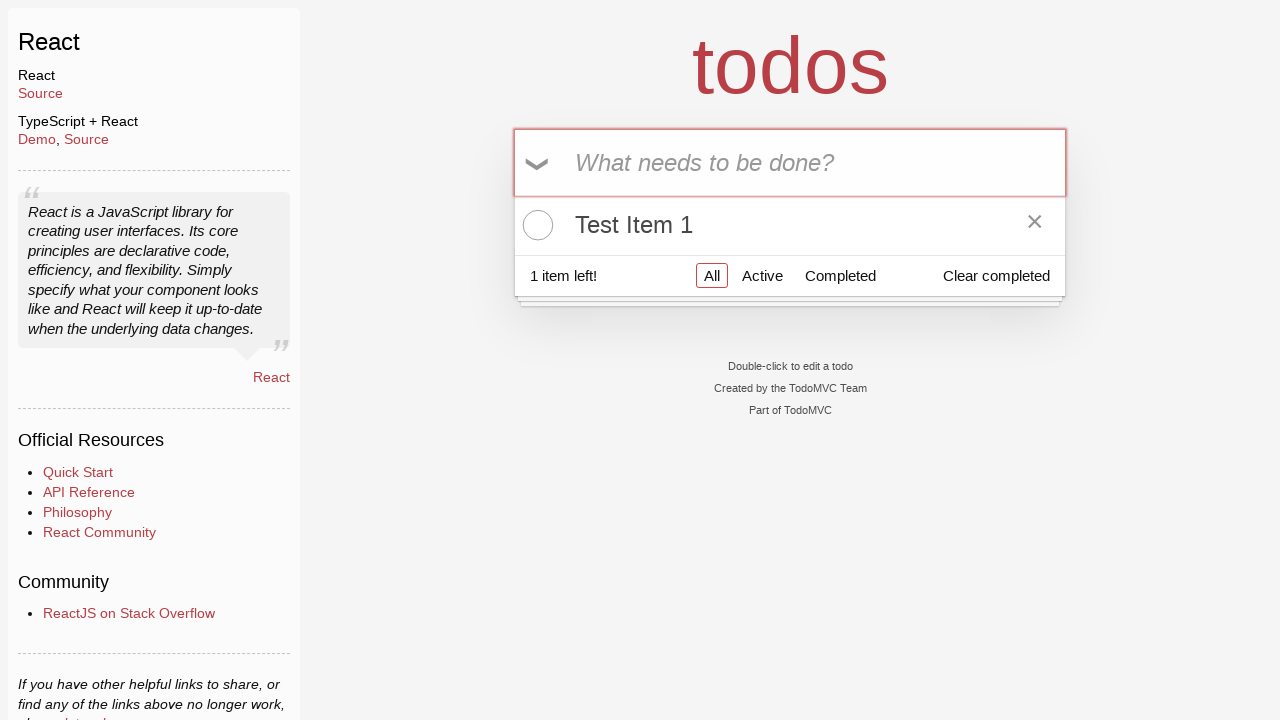

Clicked delete button to remove todo item at (1035, 225) on ul.todo-list li >> nth=0 >> button.destroy
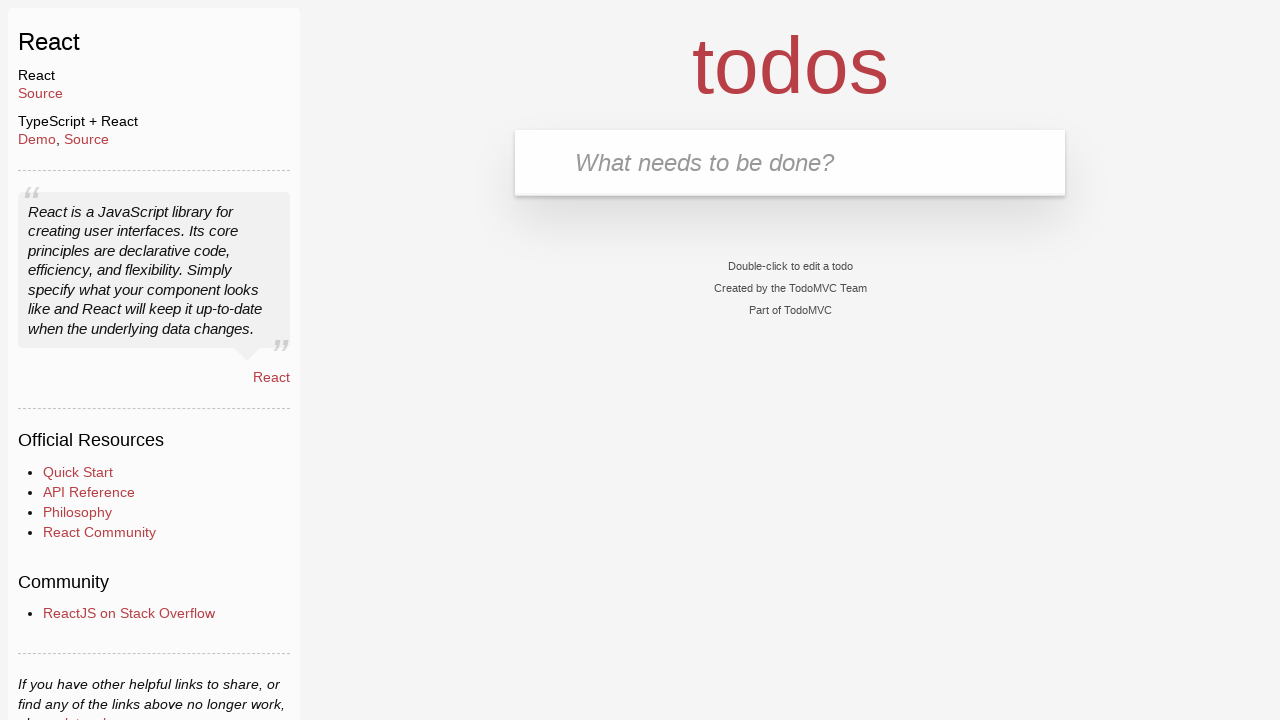

Waited for delete animation to complete
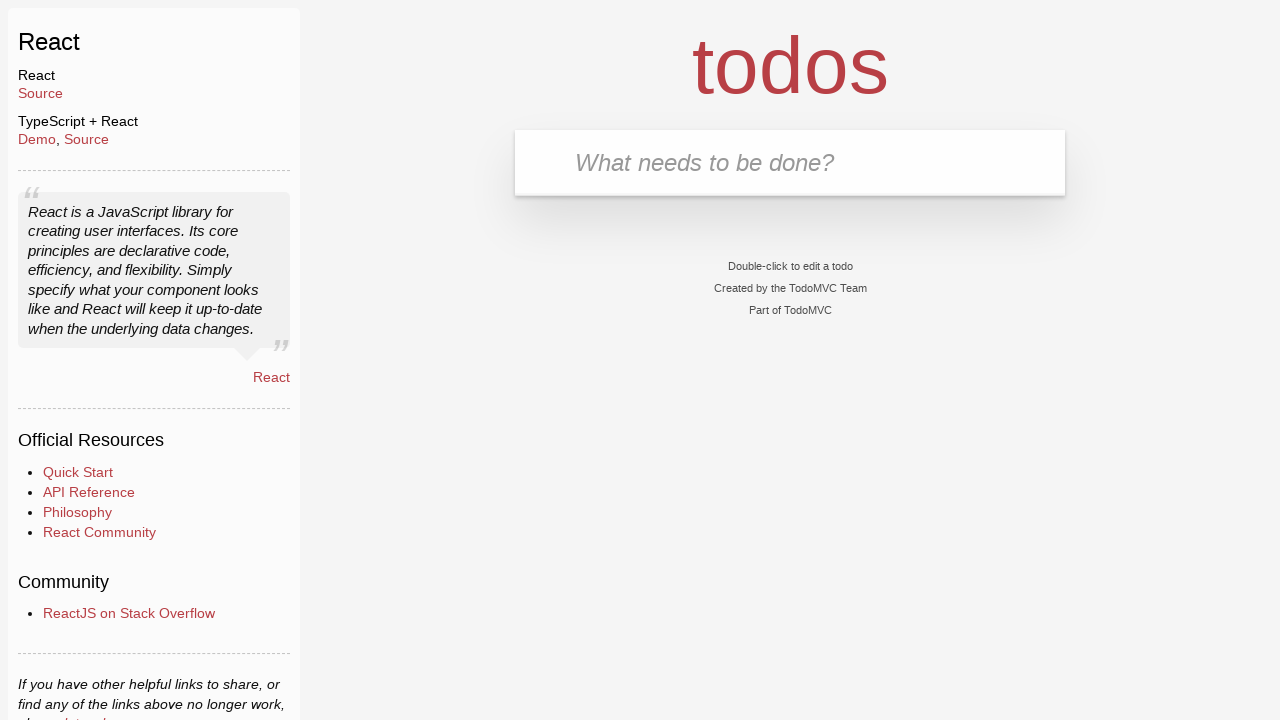

Verified that todo item was successfully deleted
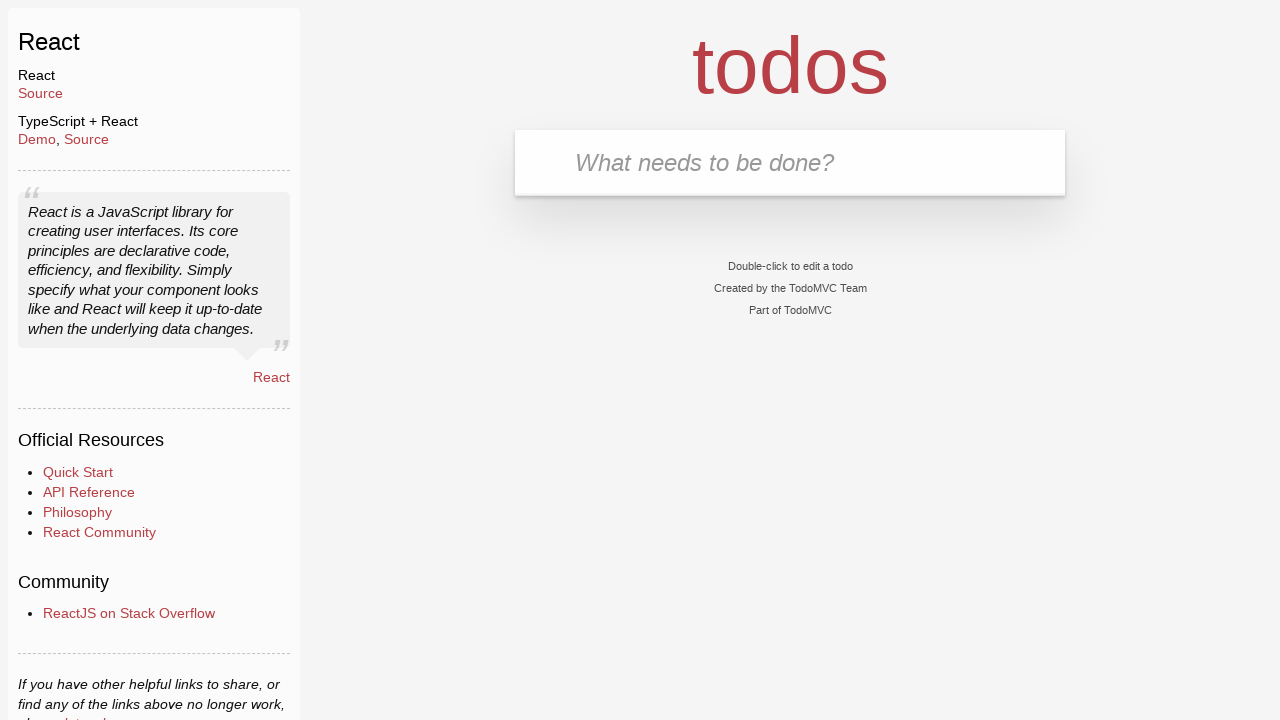

Filled todo input with 'Item 1' on input.new-todo
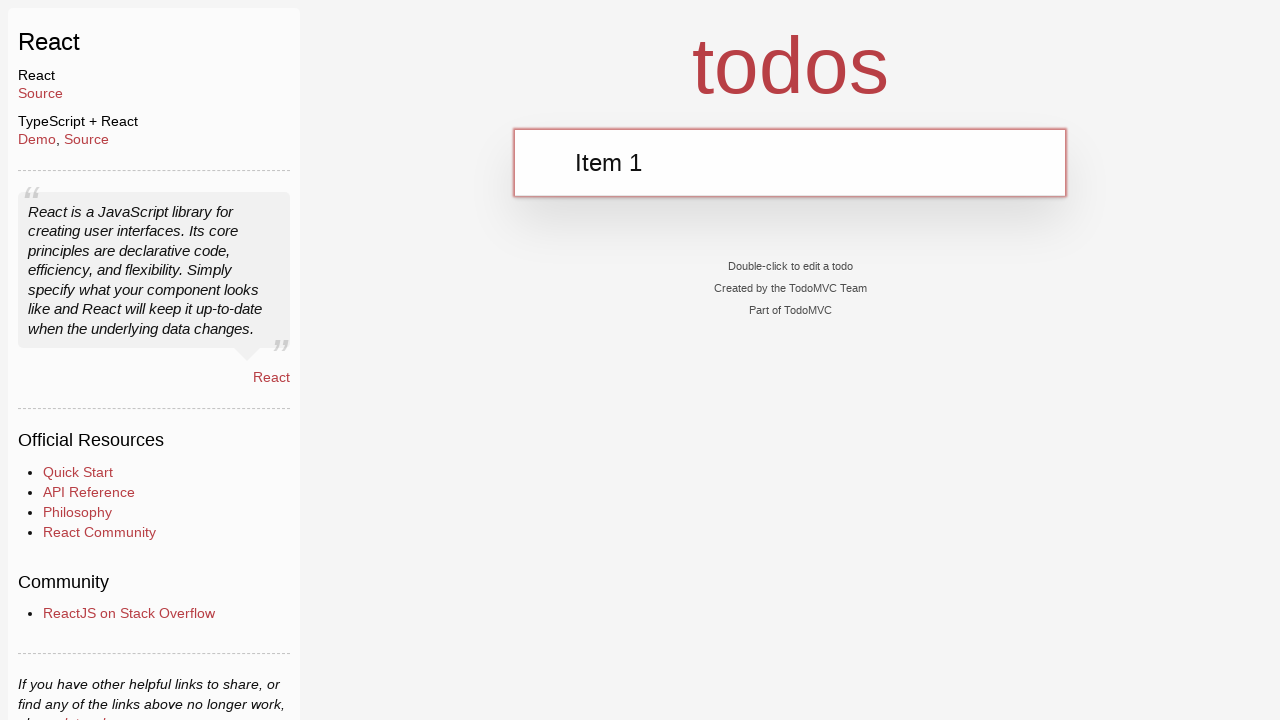

Pressed Enter to add 'Item 1' to the list on input.new-todo
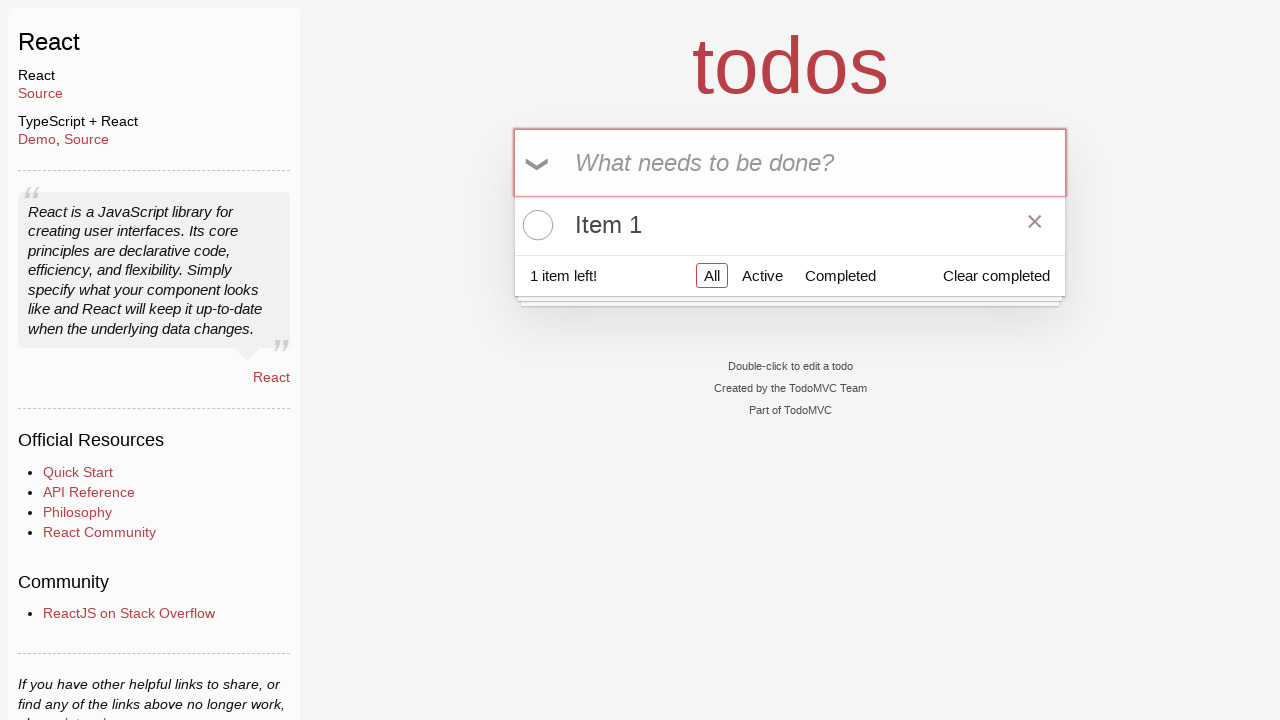

Item 1 appeared in the todo list
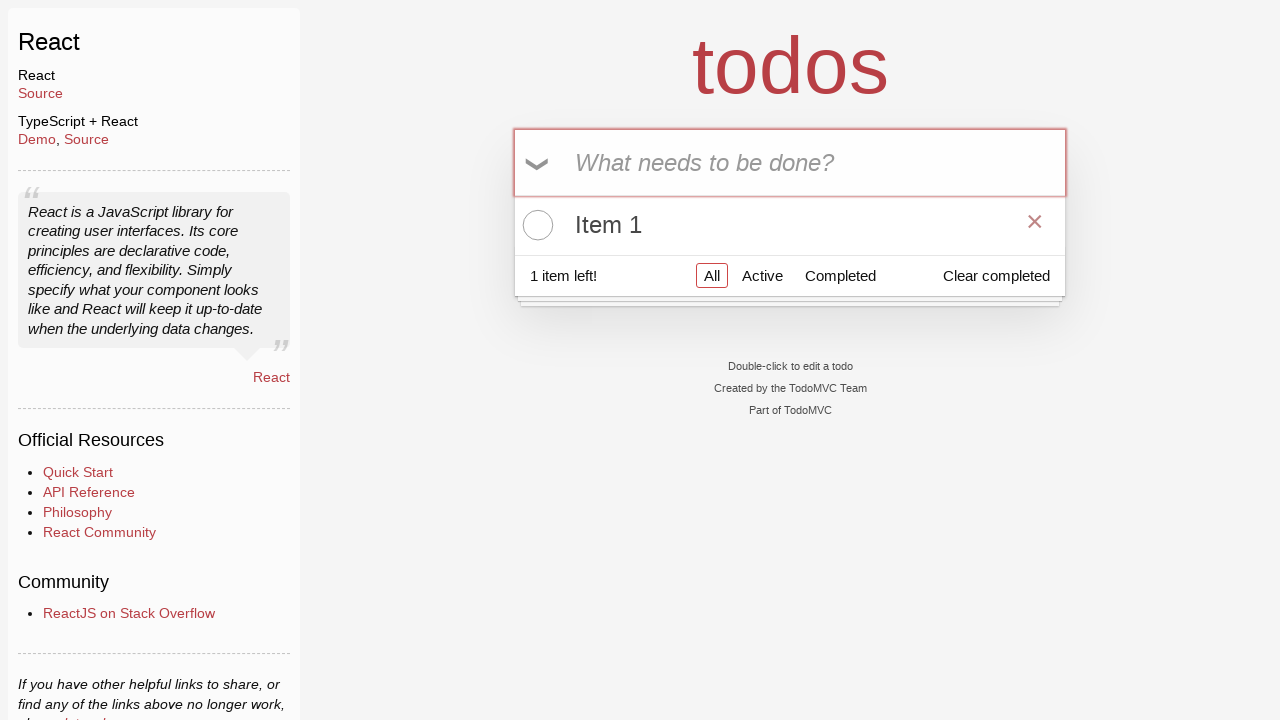

Clicked checkbox to mark Item 1 as completed at (535, 225) on ul.todo-list li >> nth=0 >> input.toggle
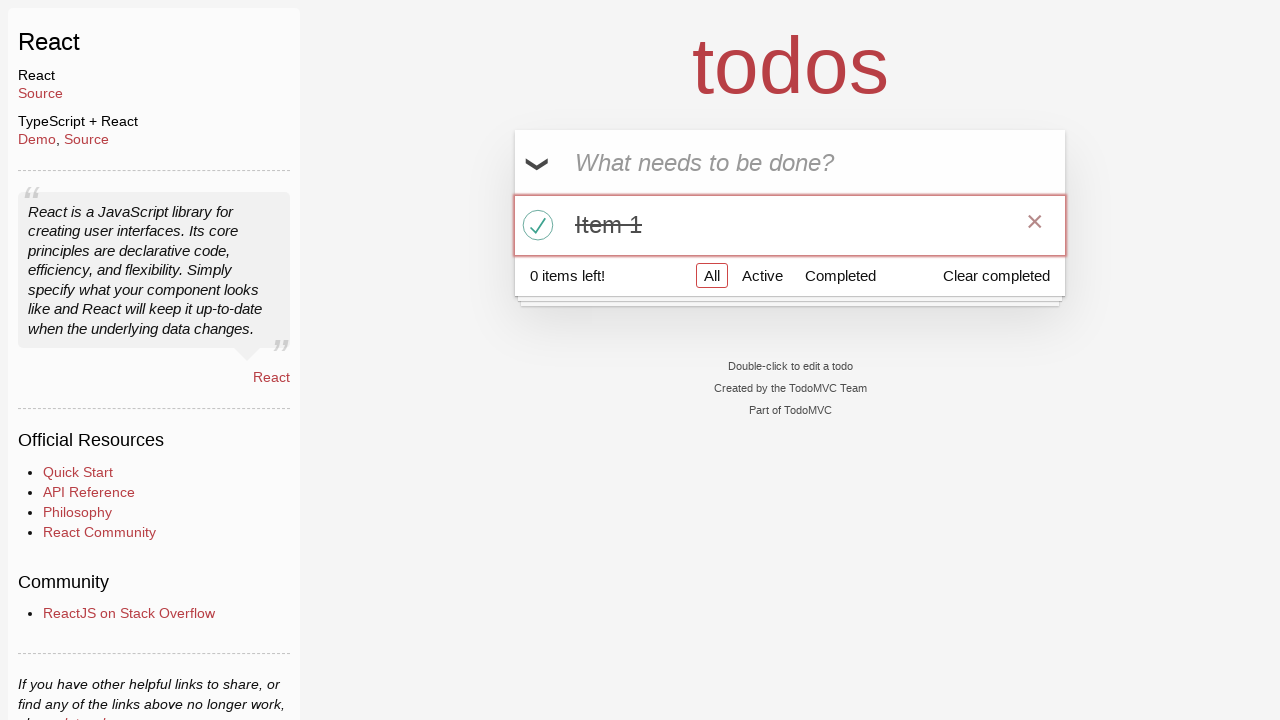

Verified that Item 1 has 'completed' class
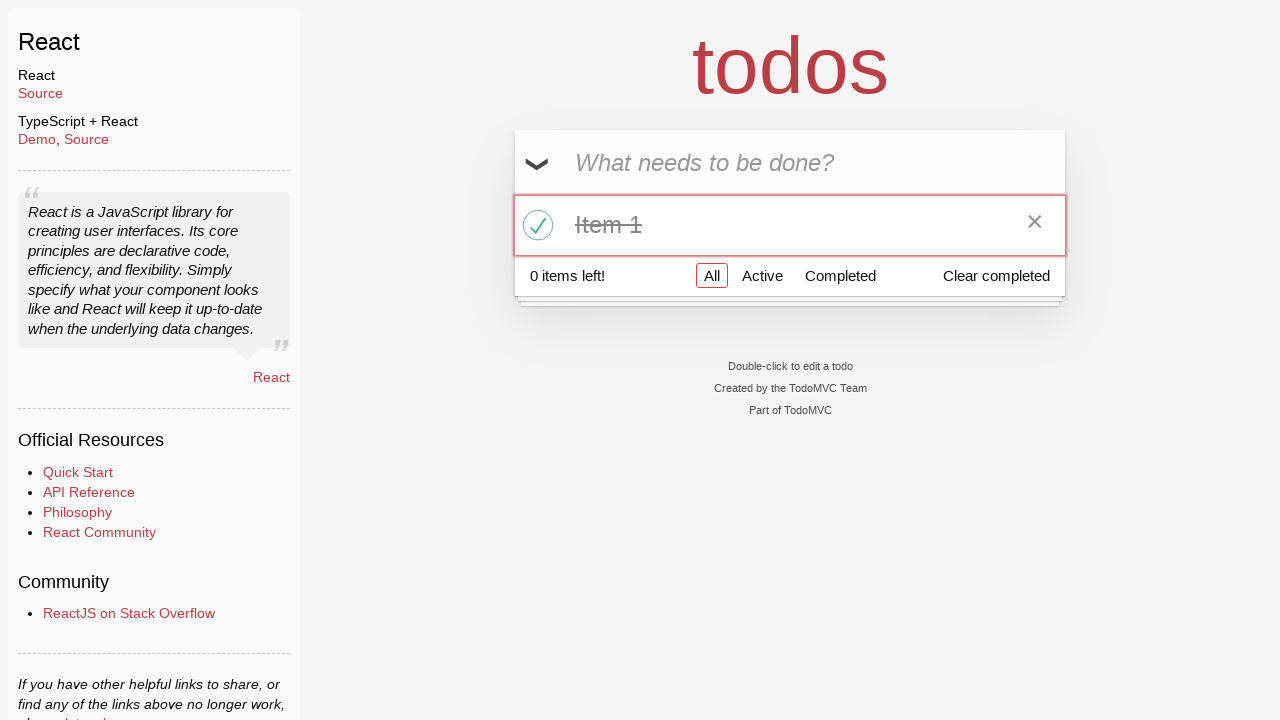

Filled todo input with 'Item 2' on input.new-todo
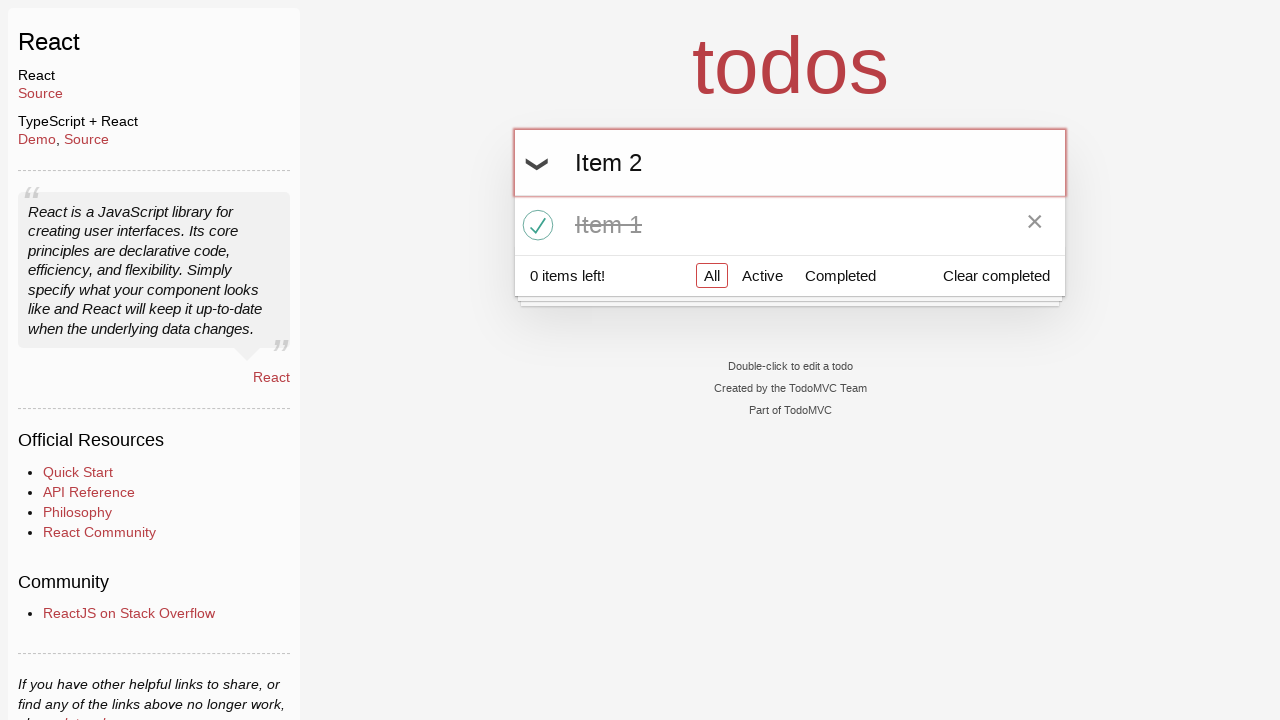

Pressed Enter to add 'Item 2' to the list on input.new-todo
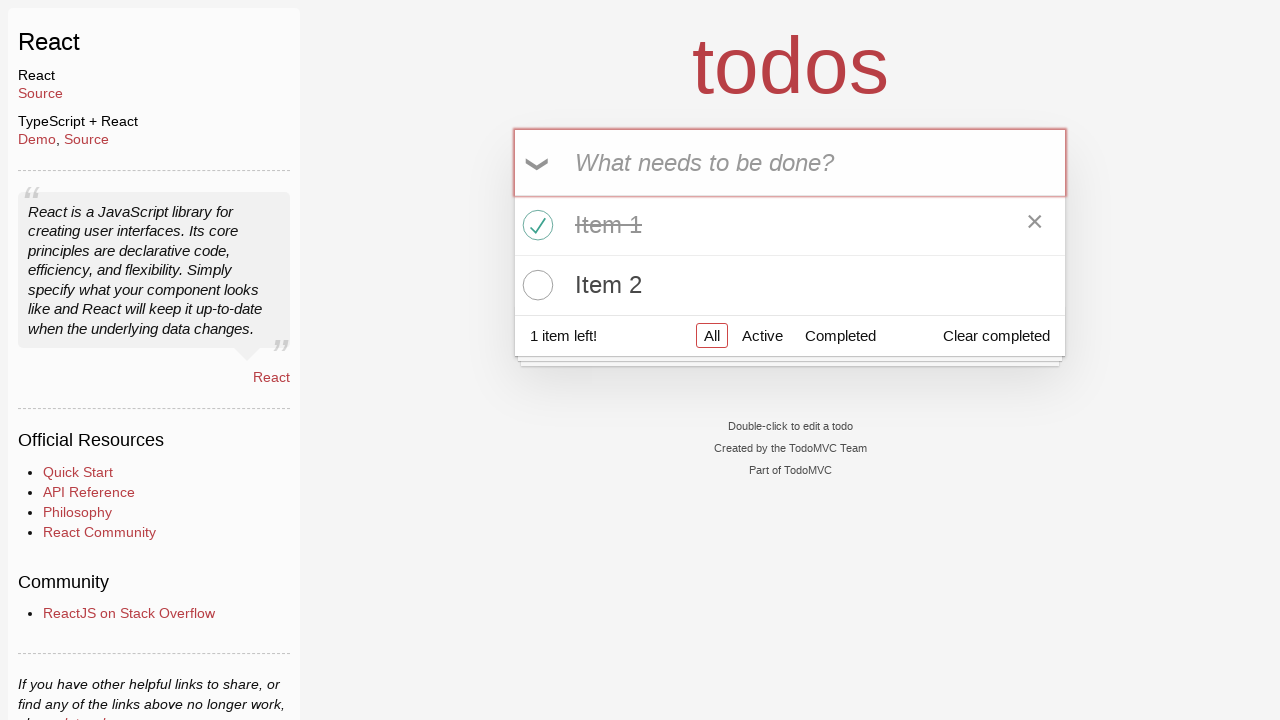

First todo item is visible and ready to interact with
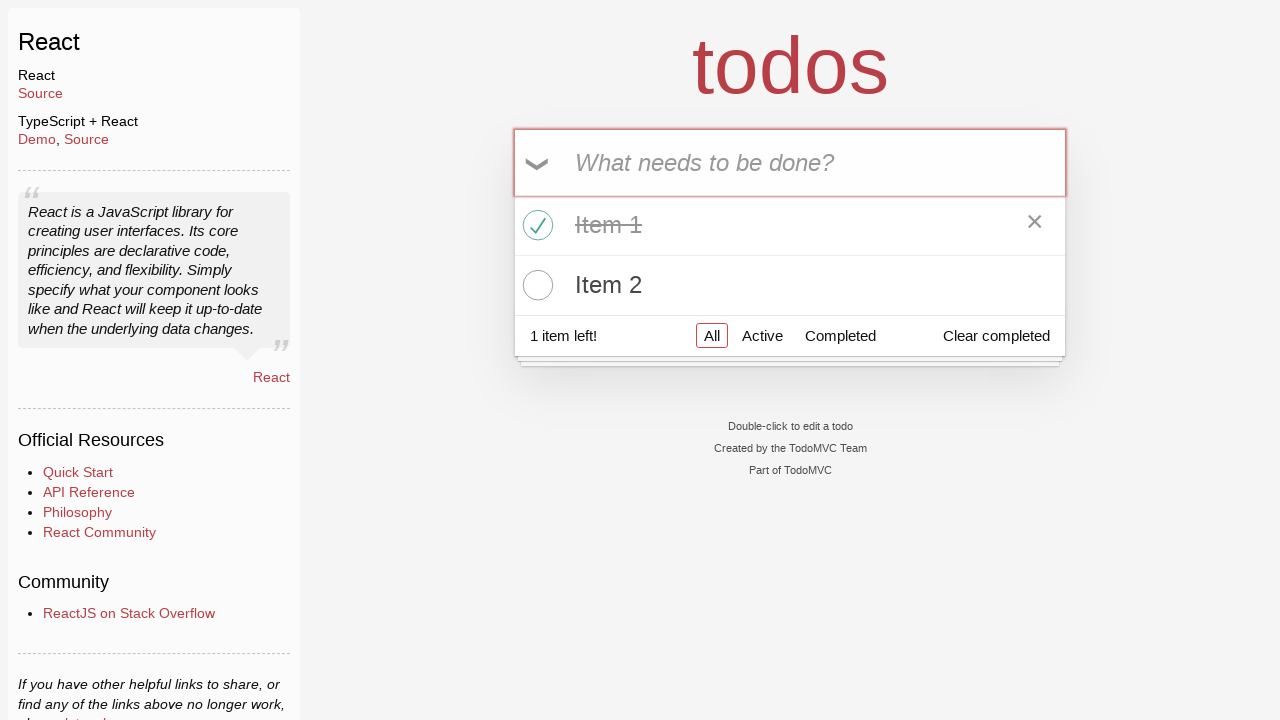

Clicked checkbox to unmark Item 1 as completed at (535, 225) on ul.todo-list li >> nth=0 >> input.toggle
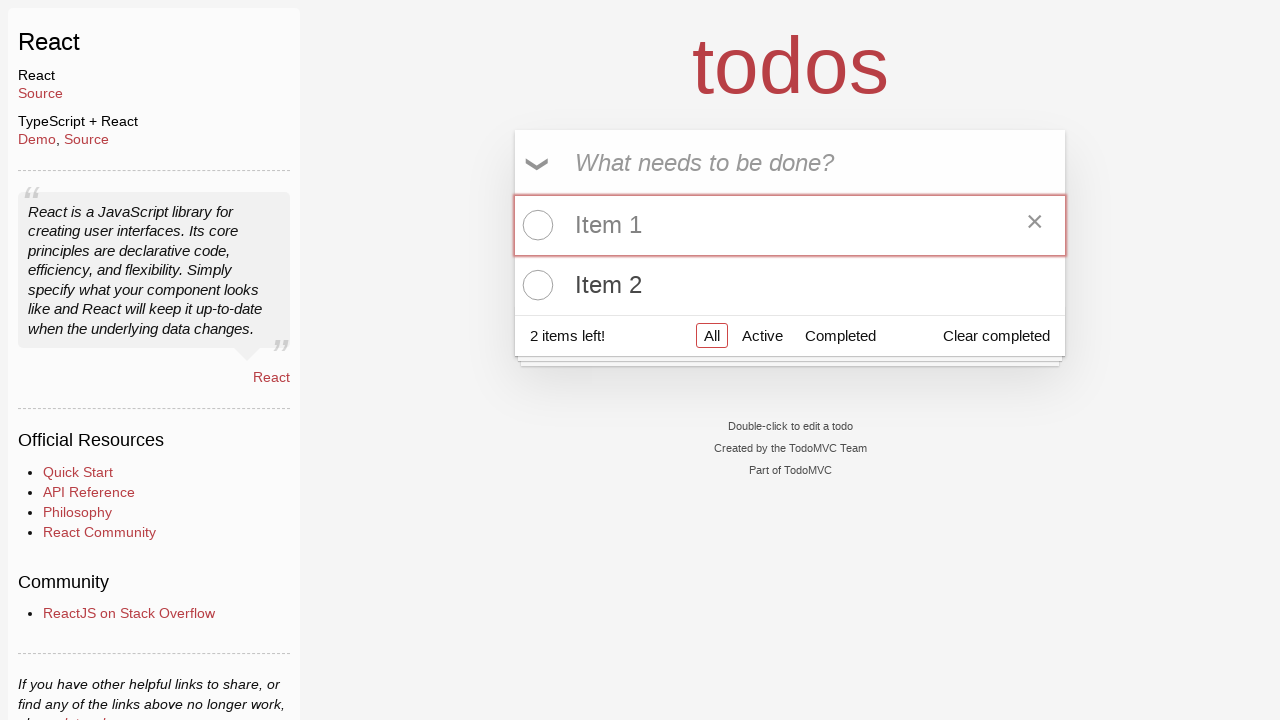

Verified that Item 1 no longer has 'completed' class
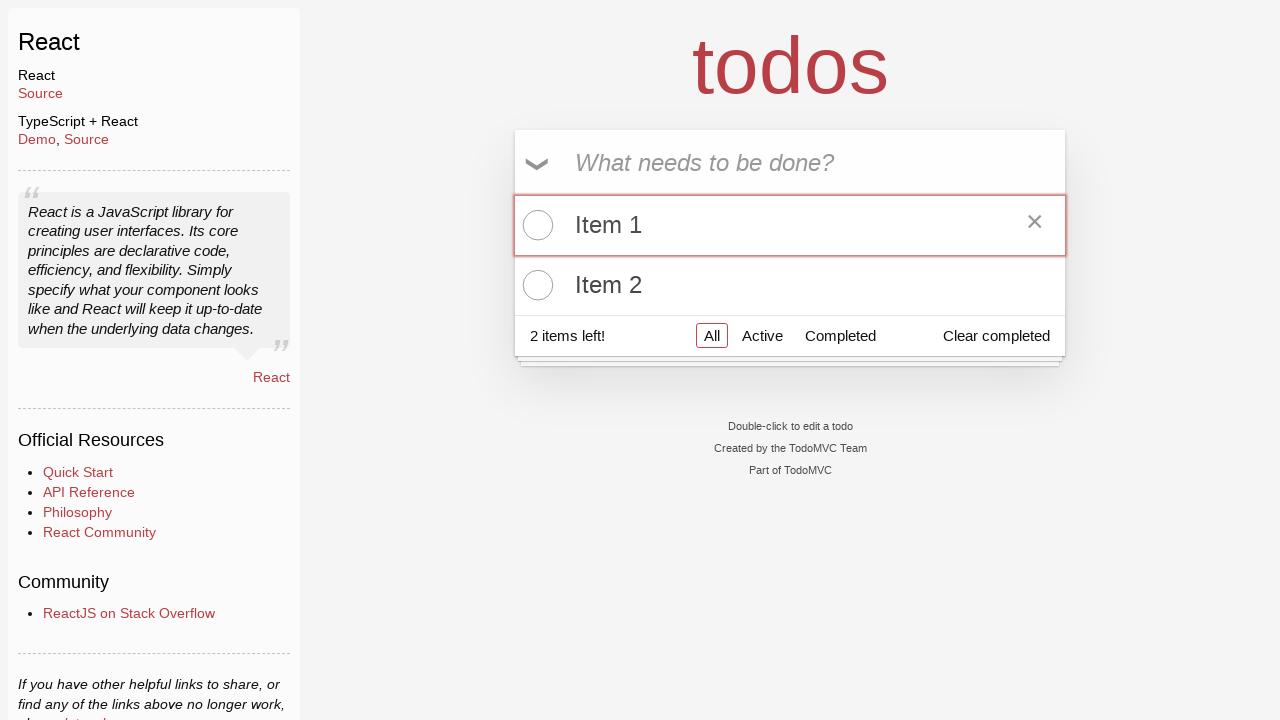

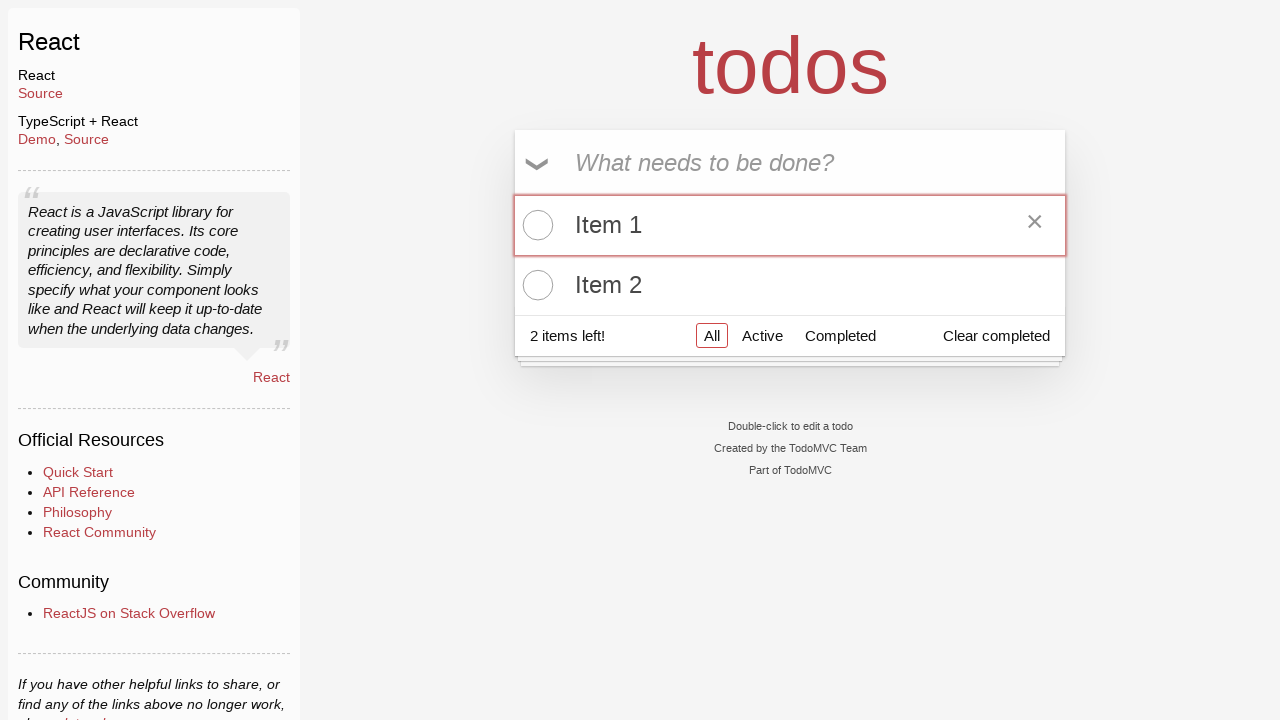